Demonstrates the refresh method in Selenium by navigating to GeeksforGeeks website and refreshing the page

Starting URL: https://www.geeksforgeeks.org/

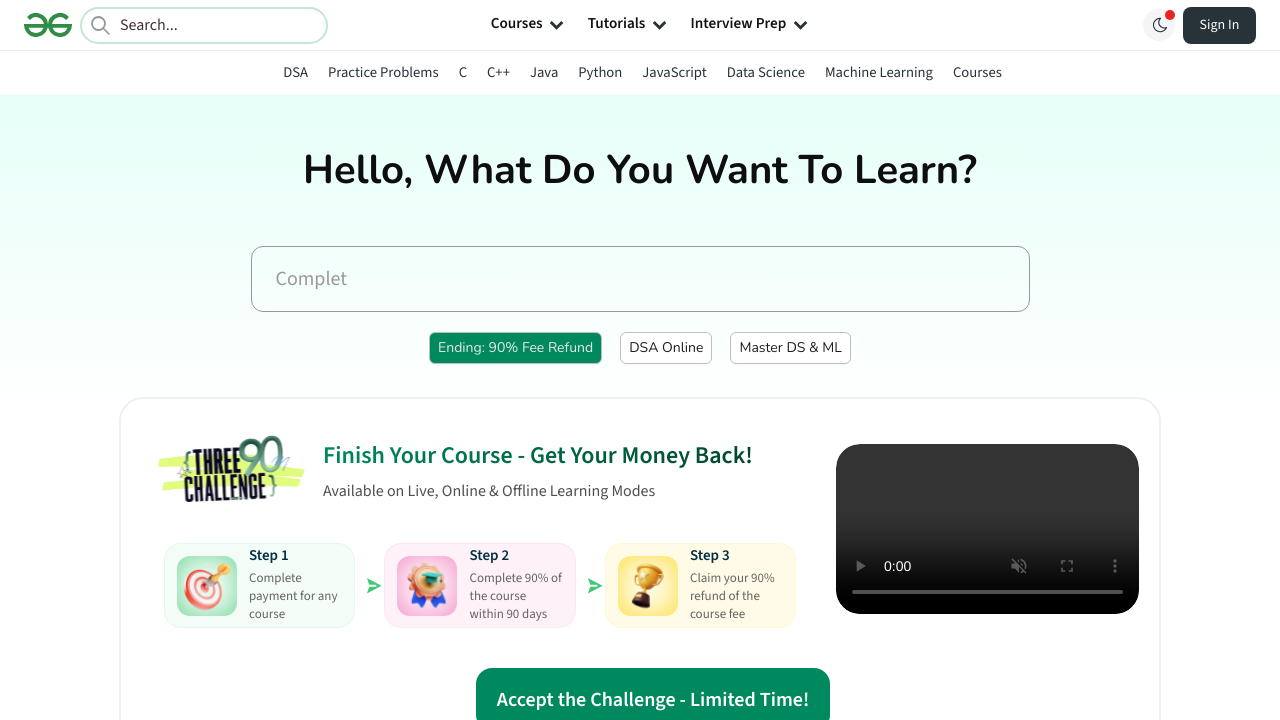

Reloaded the GeeksforGeeks page to demonstrate the refresh method
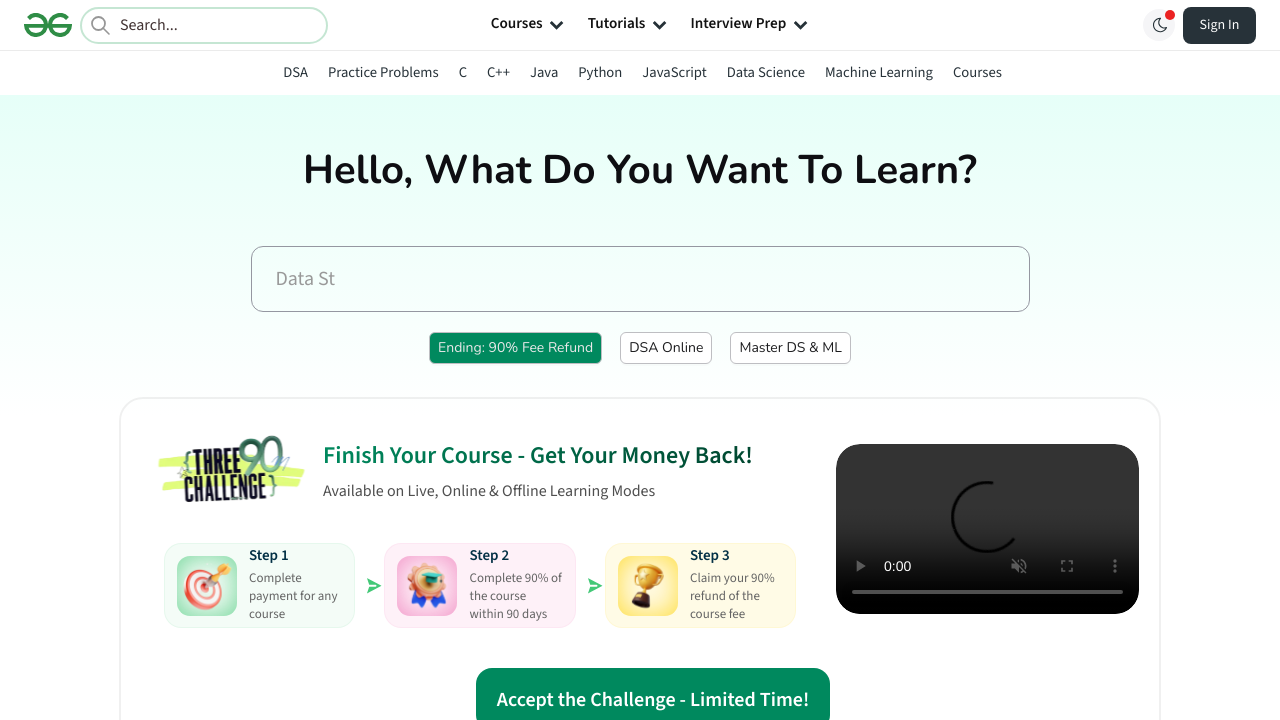

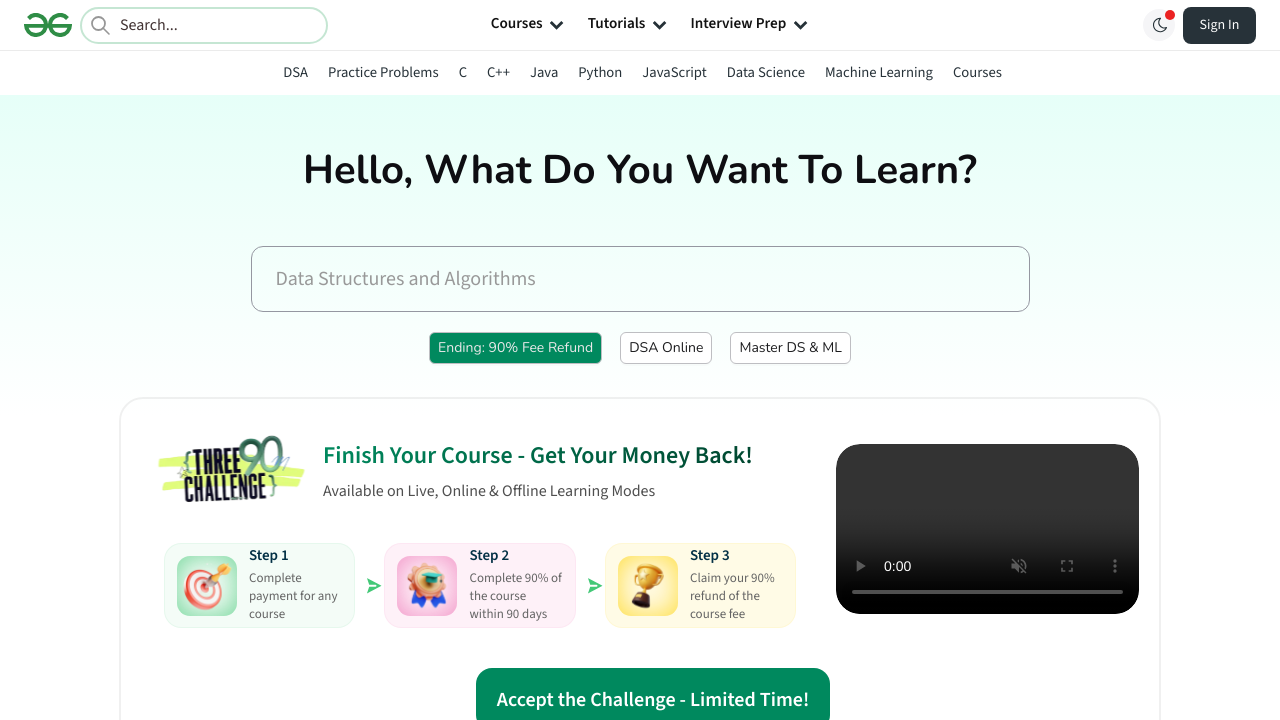